Tests e-commerce cart functionality by adding specific vegetables to cart, applying a promo code, and verifying the promo code is applied successfully

Starting URL: https://rahulshettyacademy.com/seleniumPractise/#/

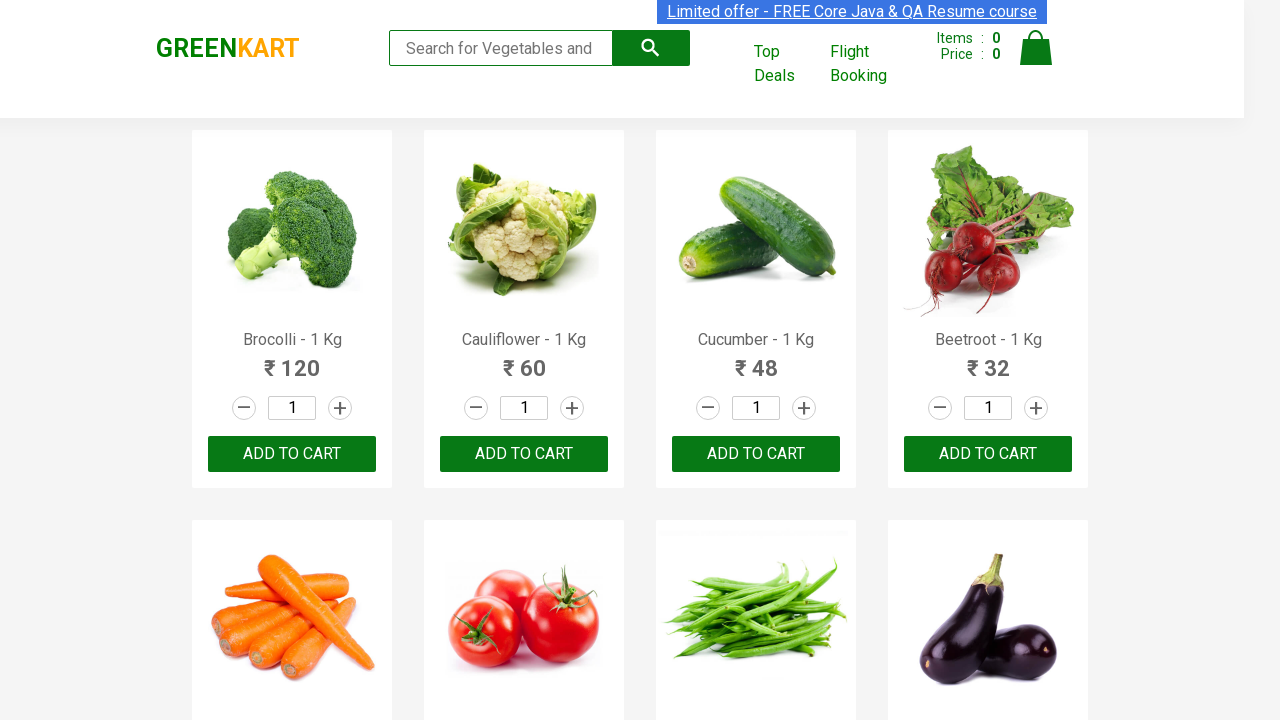

Waited for product names to load on the page
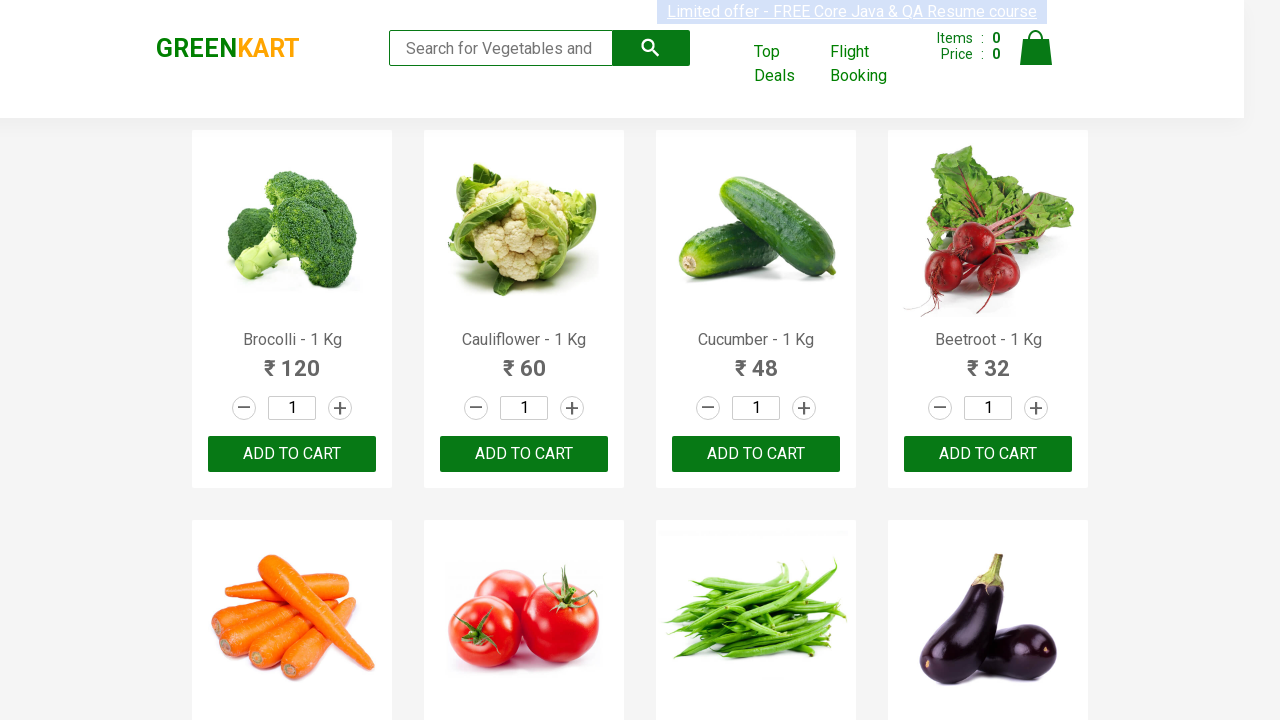

Retrieved all product name elements
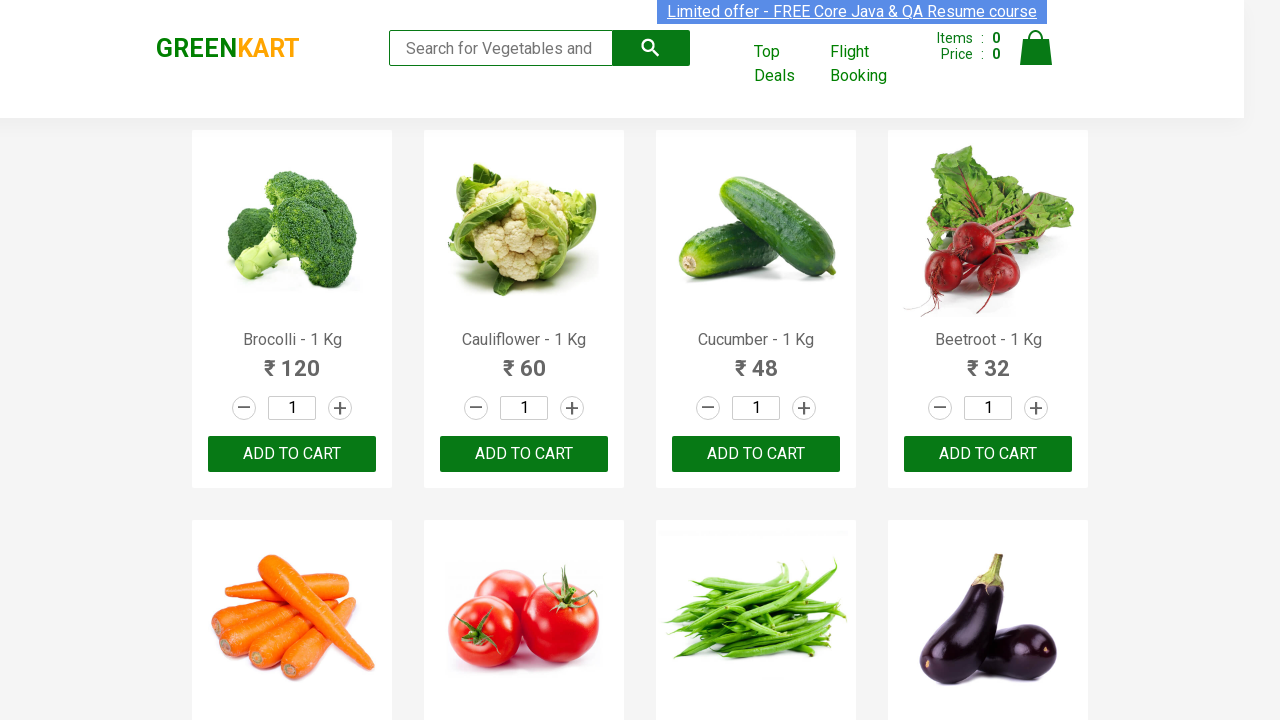

Retrieved all add to cart buttons
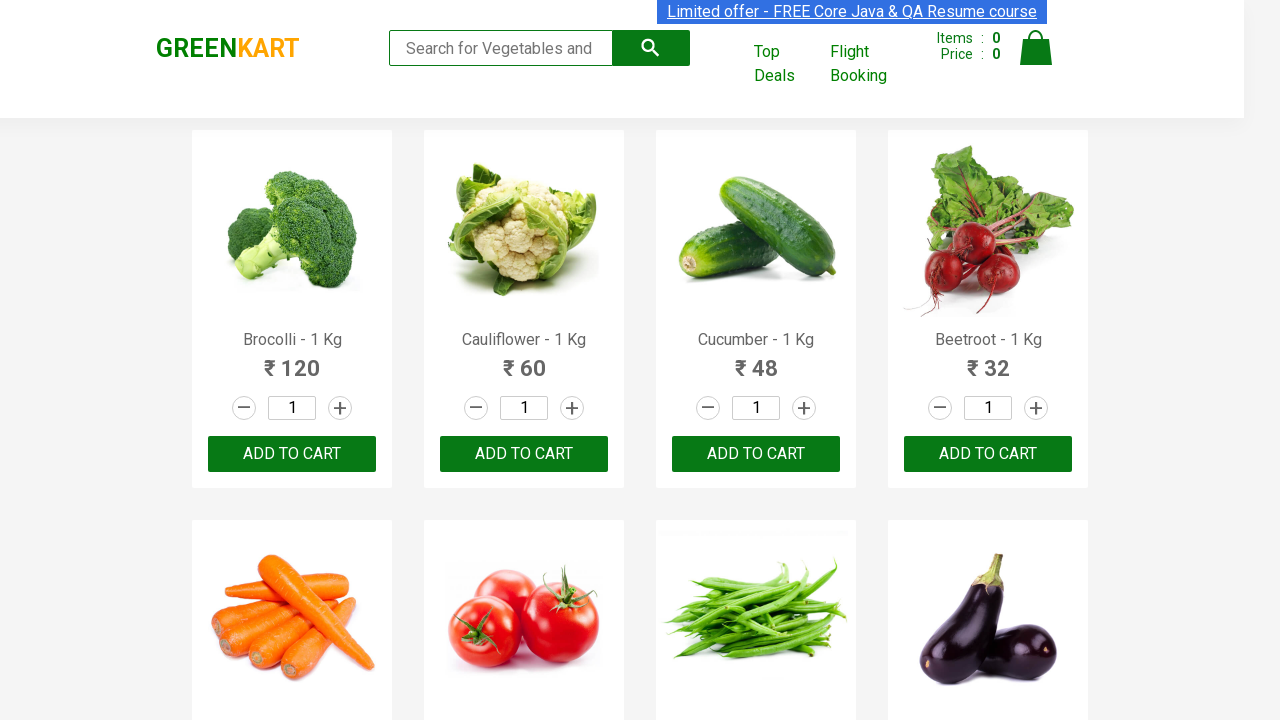

Added Brocolli to cart at (292, 454) on div.product-action button >> nth=0
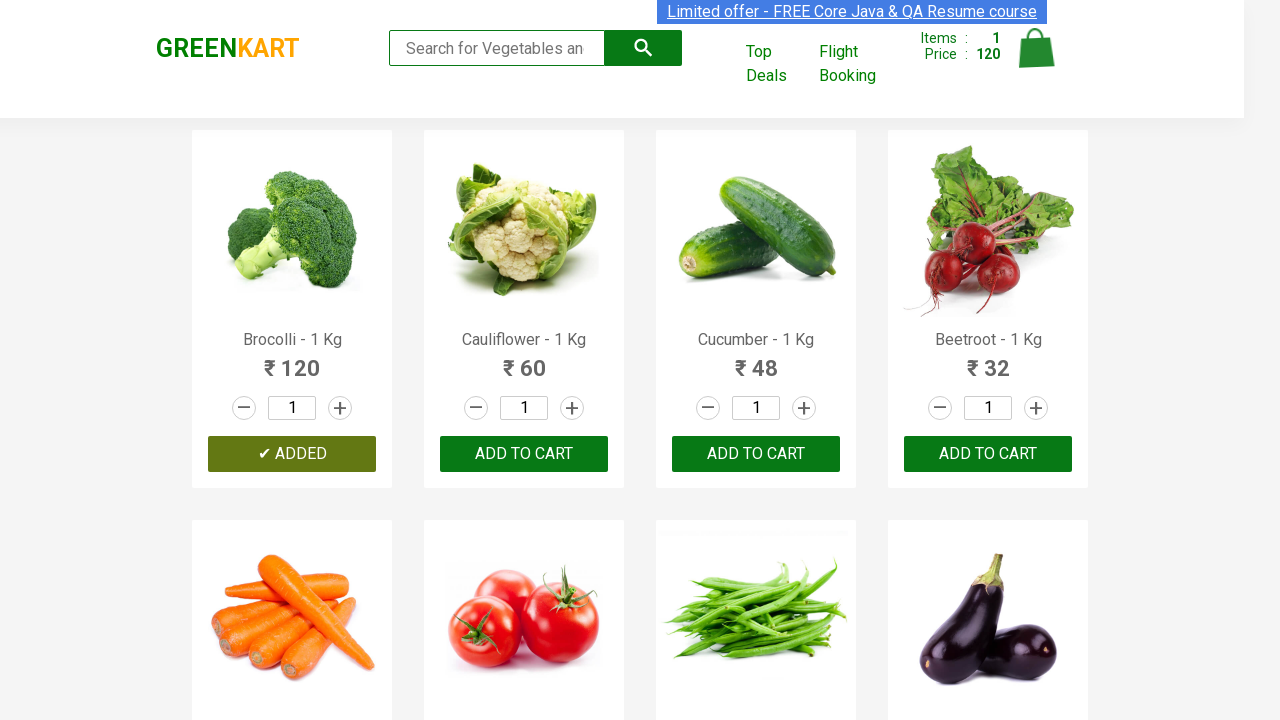

Added Cucumber to cart at (756, 454) on div.product-action button >> nth=2
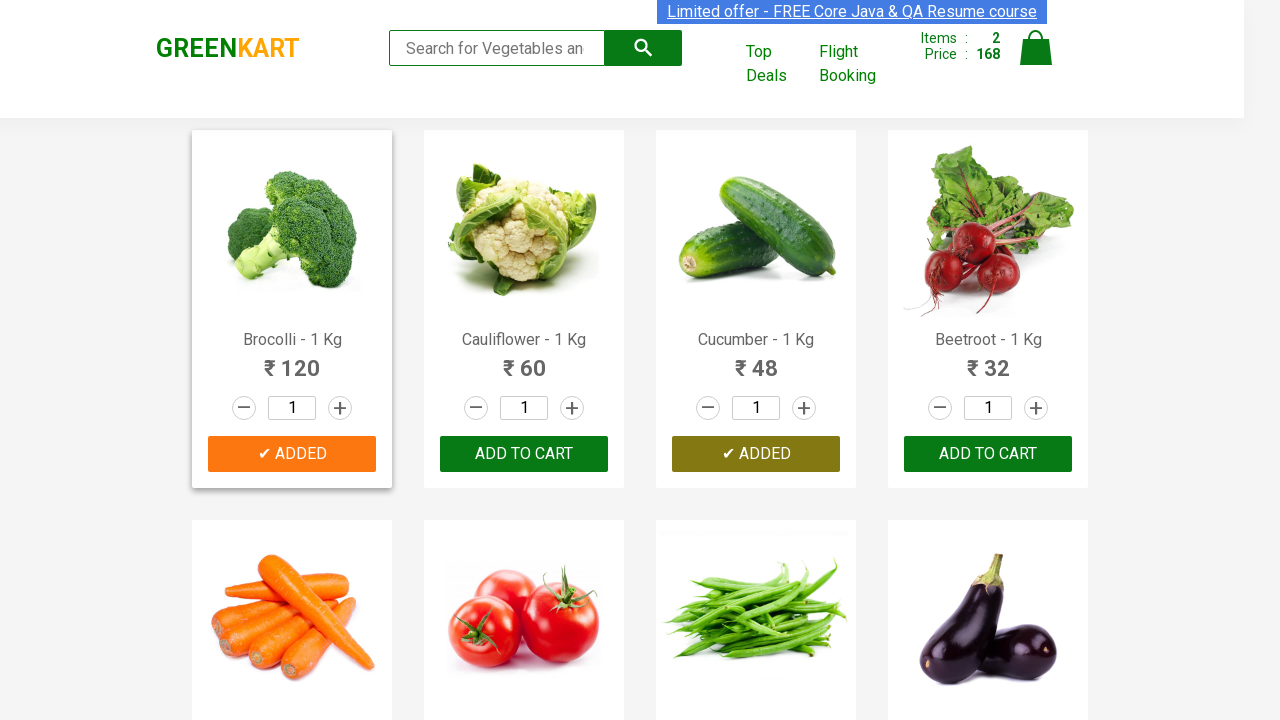

Clicked on cart icon to view cart at (1036, 59) on .cart-icon
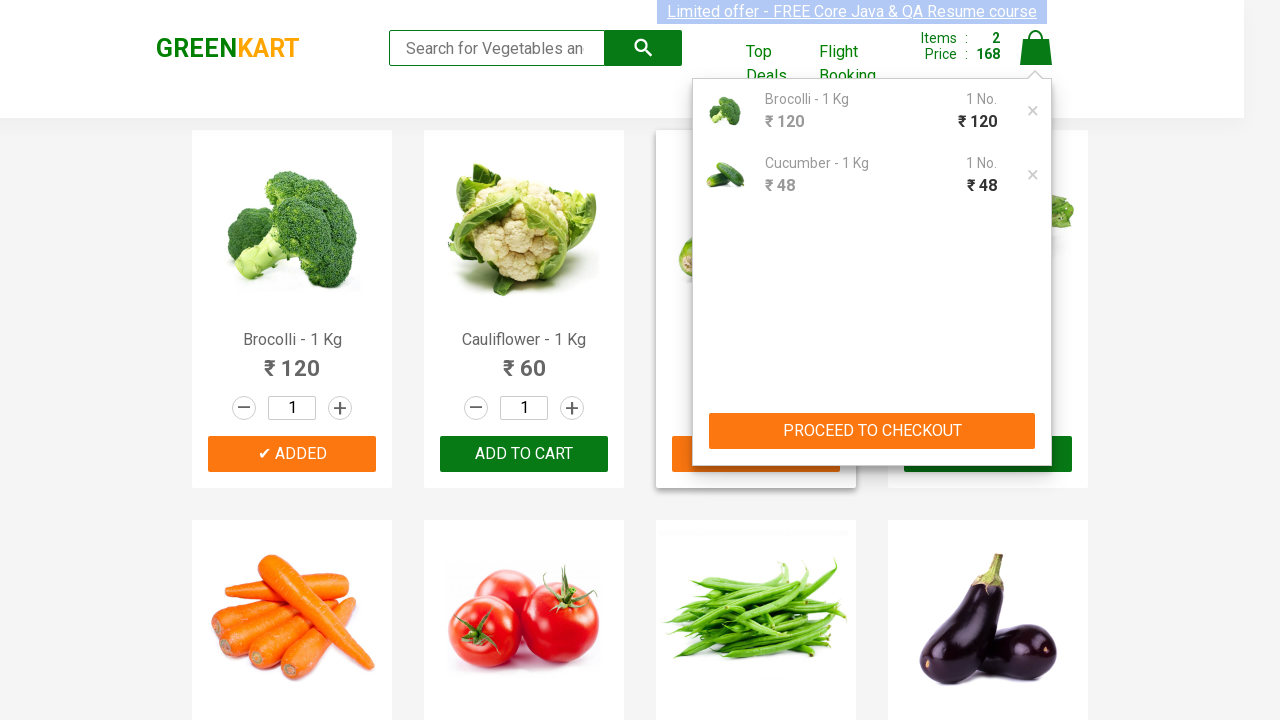

Clicked proceed to checkout button at (872, 431) on xpath=//div[@class='cart-preview active']/div/button
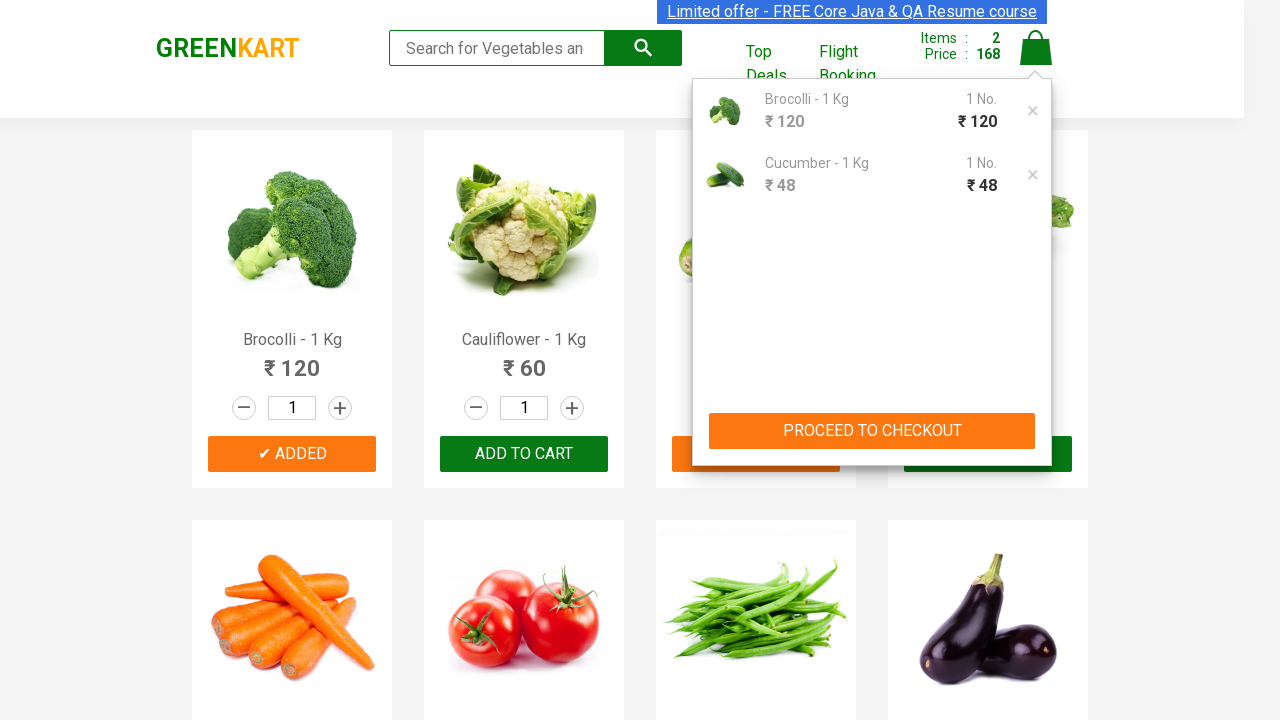

Filled in promo code 'rahulshettyacademy' on .promoCode
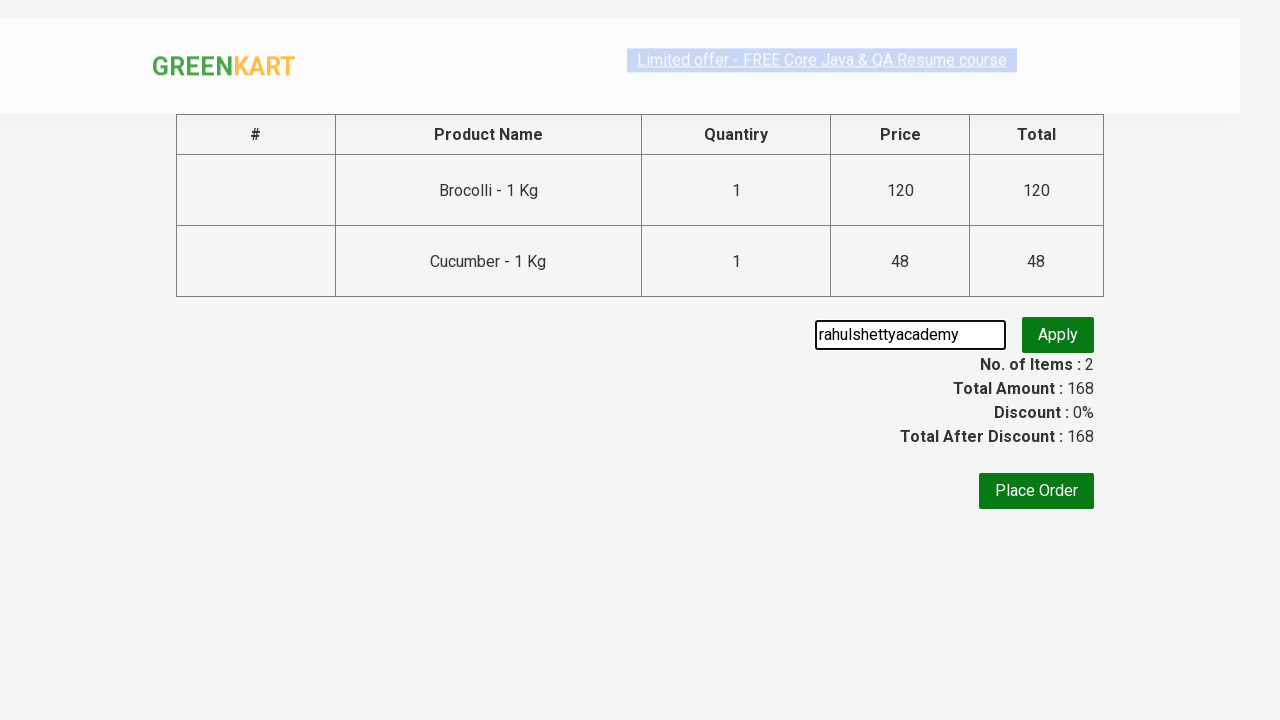

Clicked apply promo button at (1058, 335) on .promoBtn
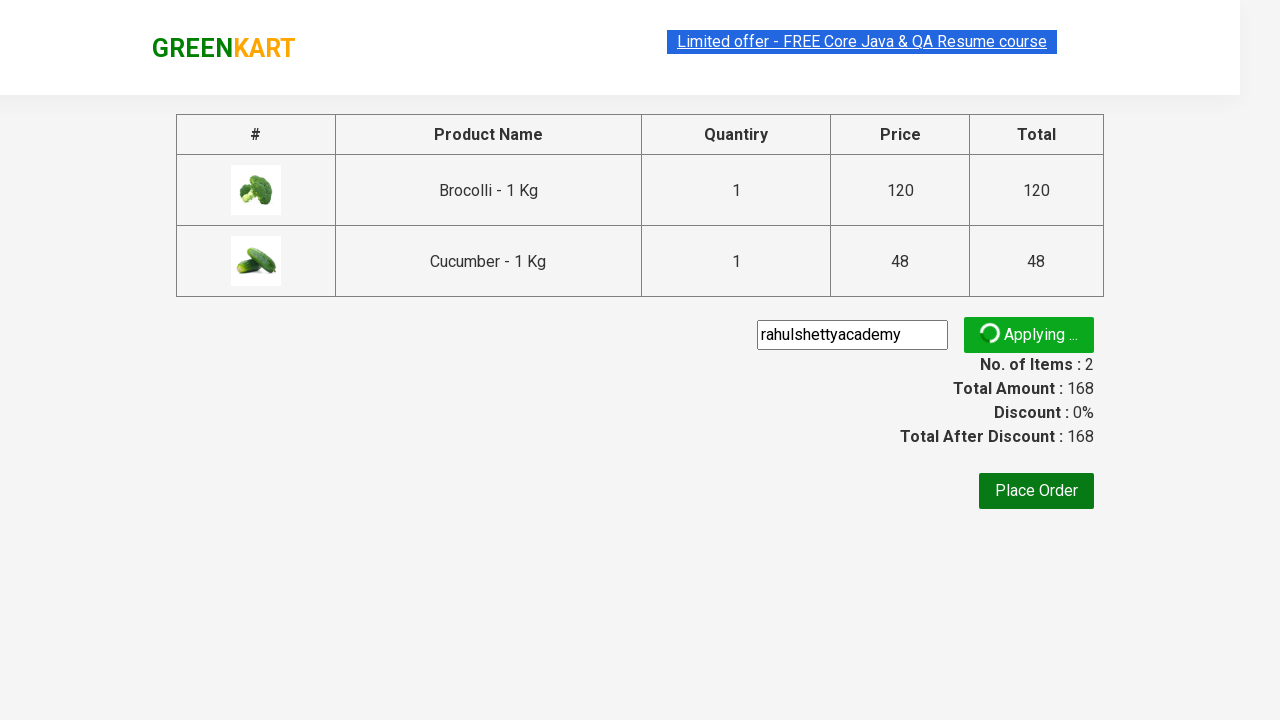

Promo code applied successfully - confirmation message displayed
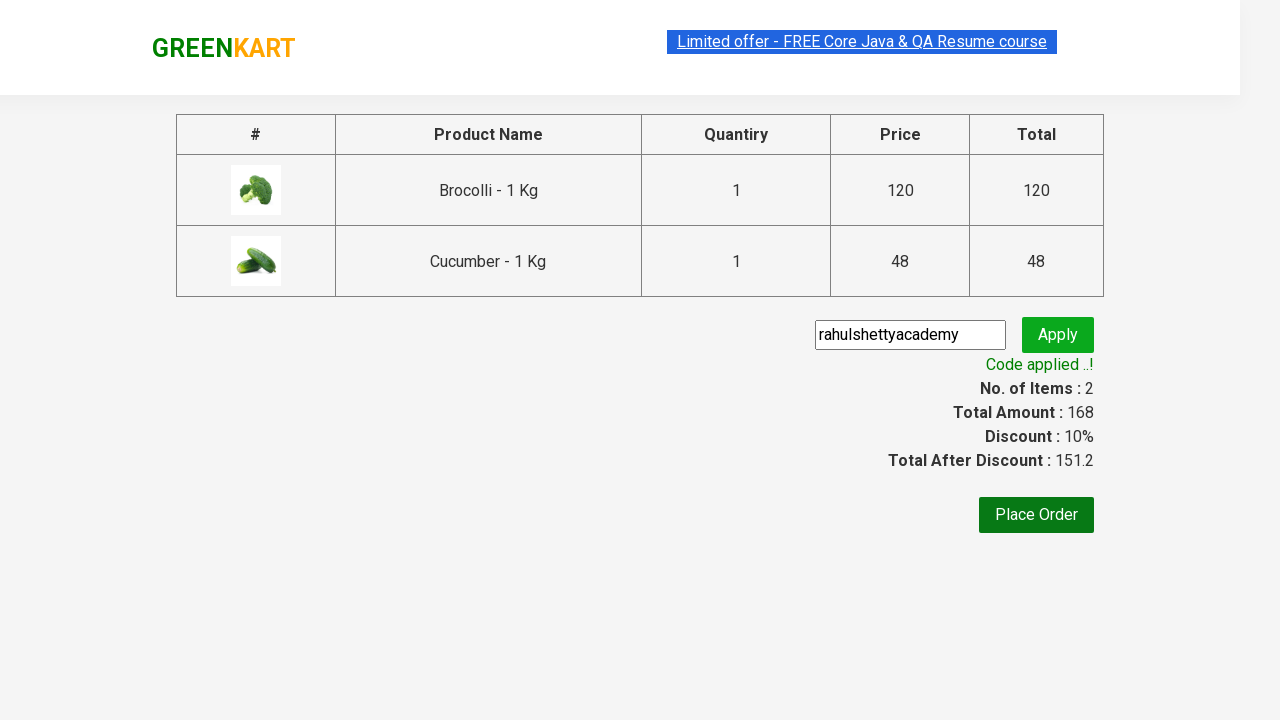

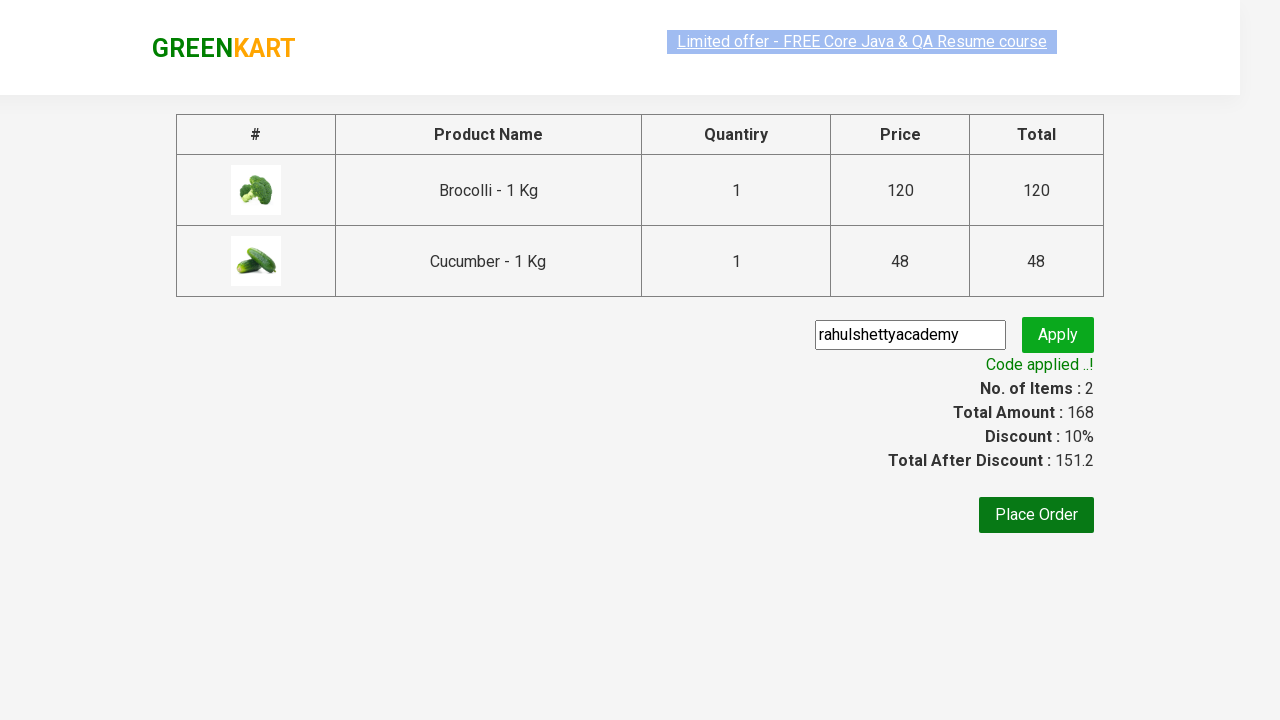